Navigates to the Teresópolis official gazette (diário oficial) page and verifies that the diary entries load successfully by waiting for ion-text elements to appear.

Starting URL: https://atos.teresopolis.rj.gov.br/diario/#/diarios

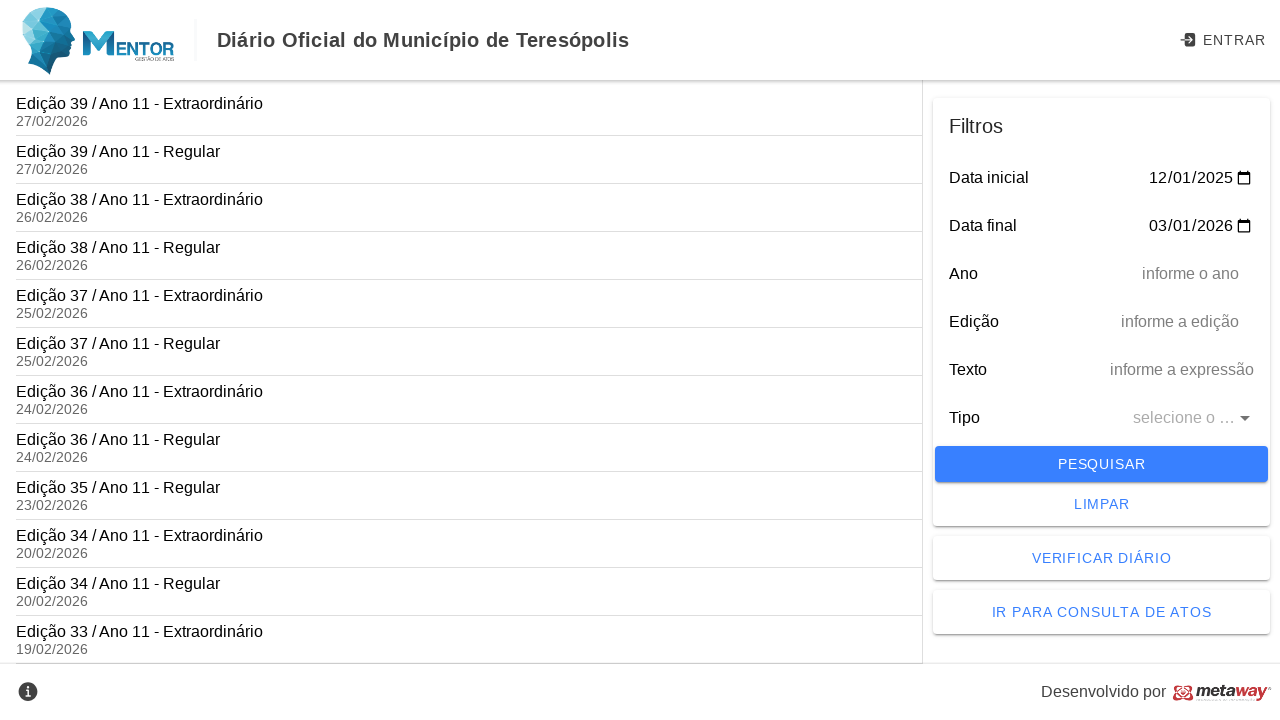

Waited for ion-text elements to appear on Teresópolis diary page
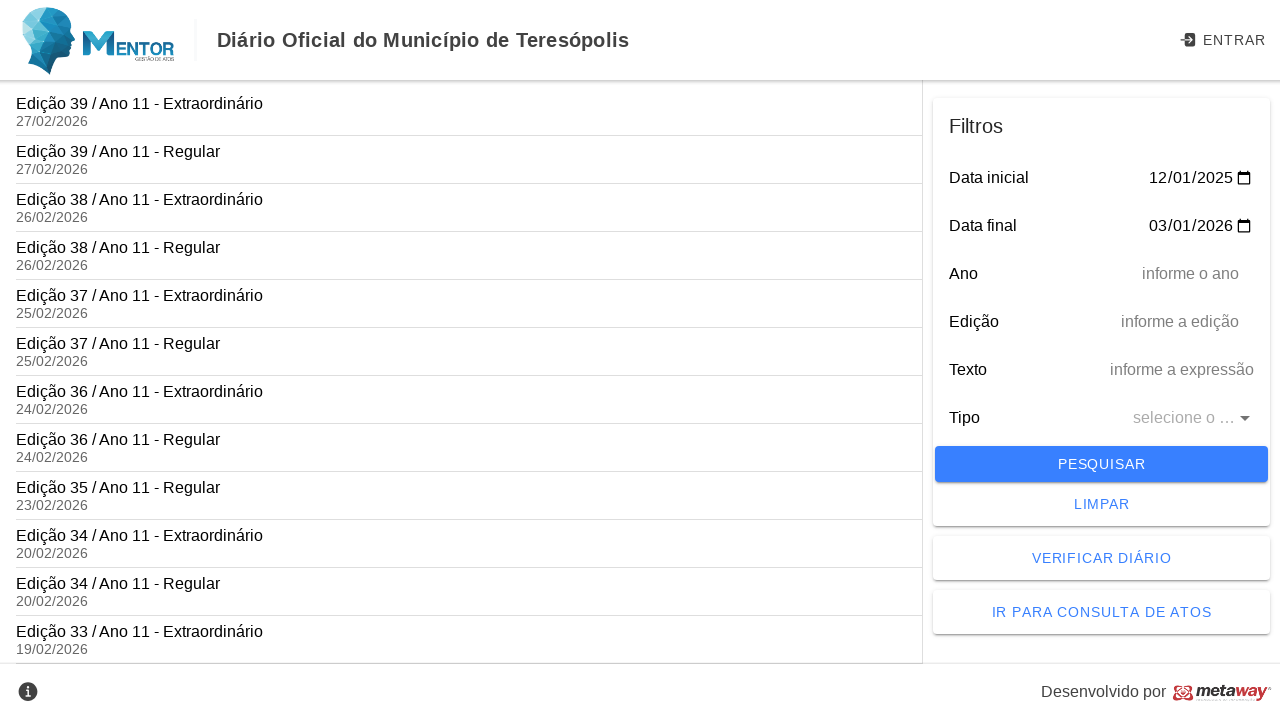

Waited for network to be idle - diary entries loaded successfully
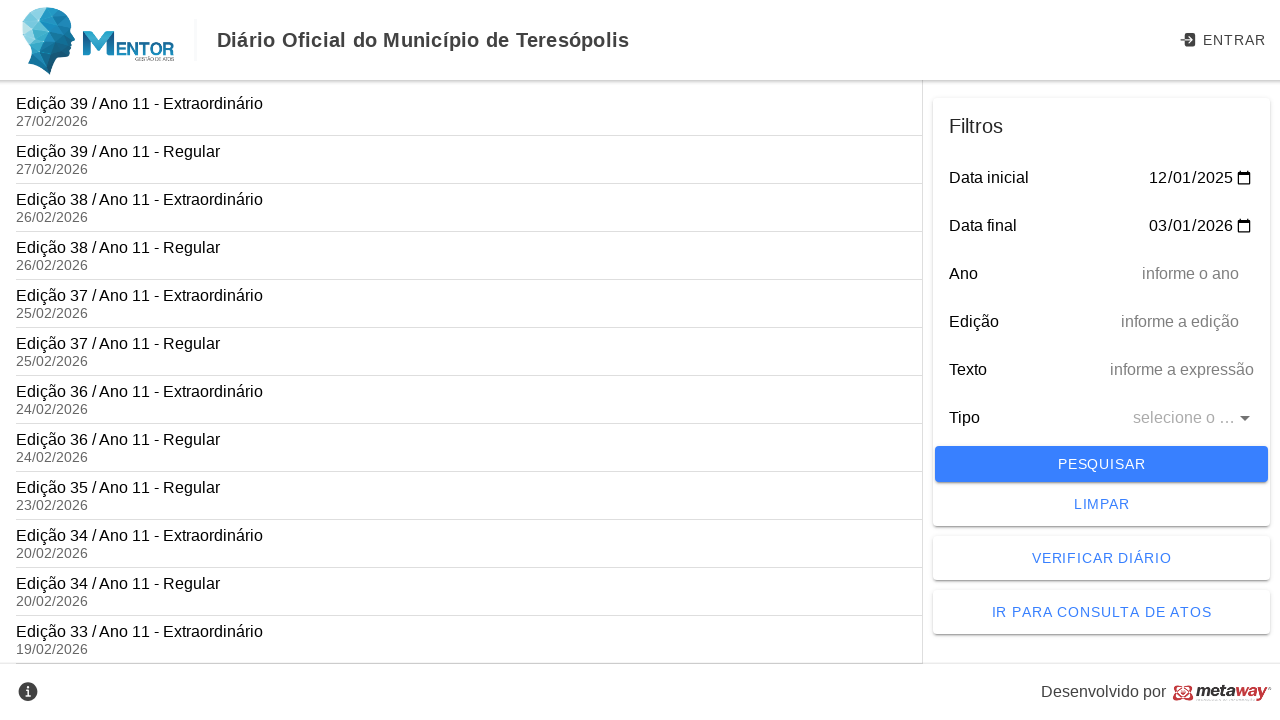

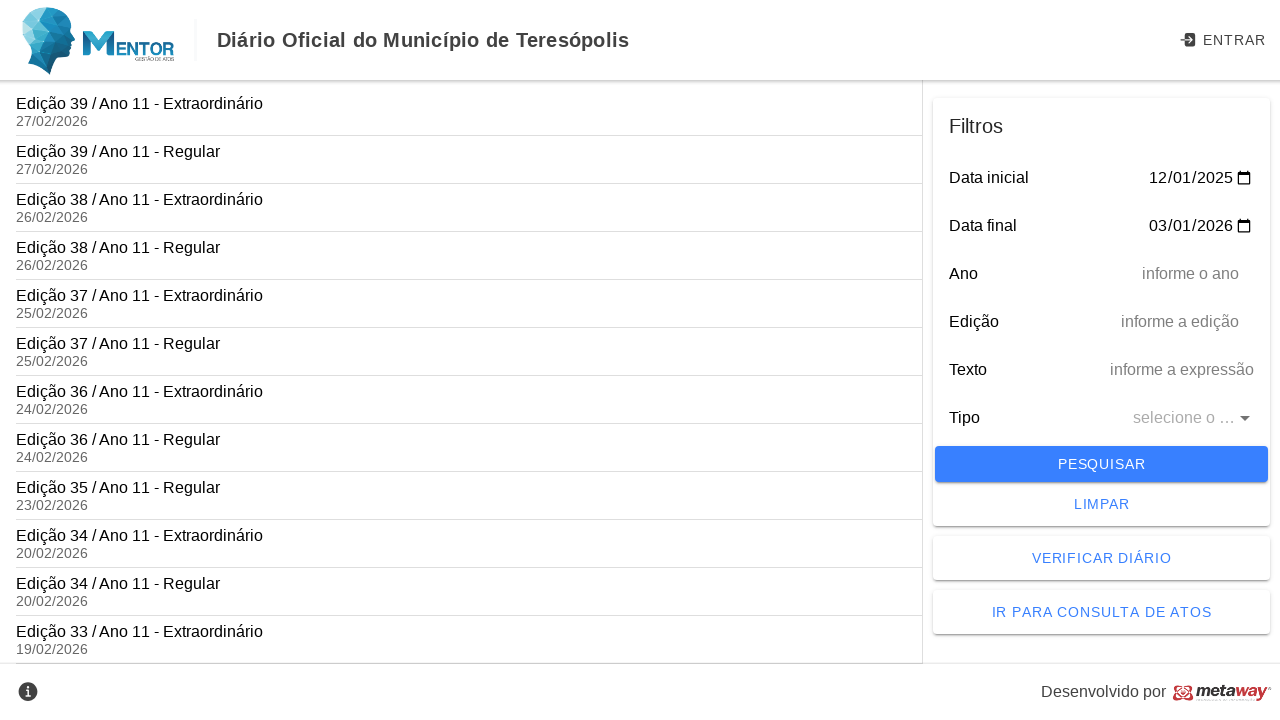